Navigates to an automation practice page and interacts with a table to count rows, columns, and extract data from the third row

Starting URL: https://www.rahulshettyacademy.com/AutomationPractice/

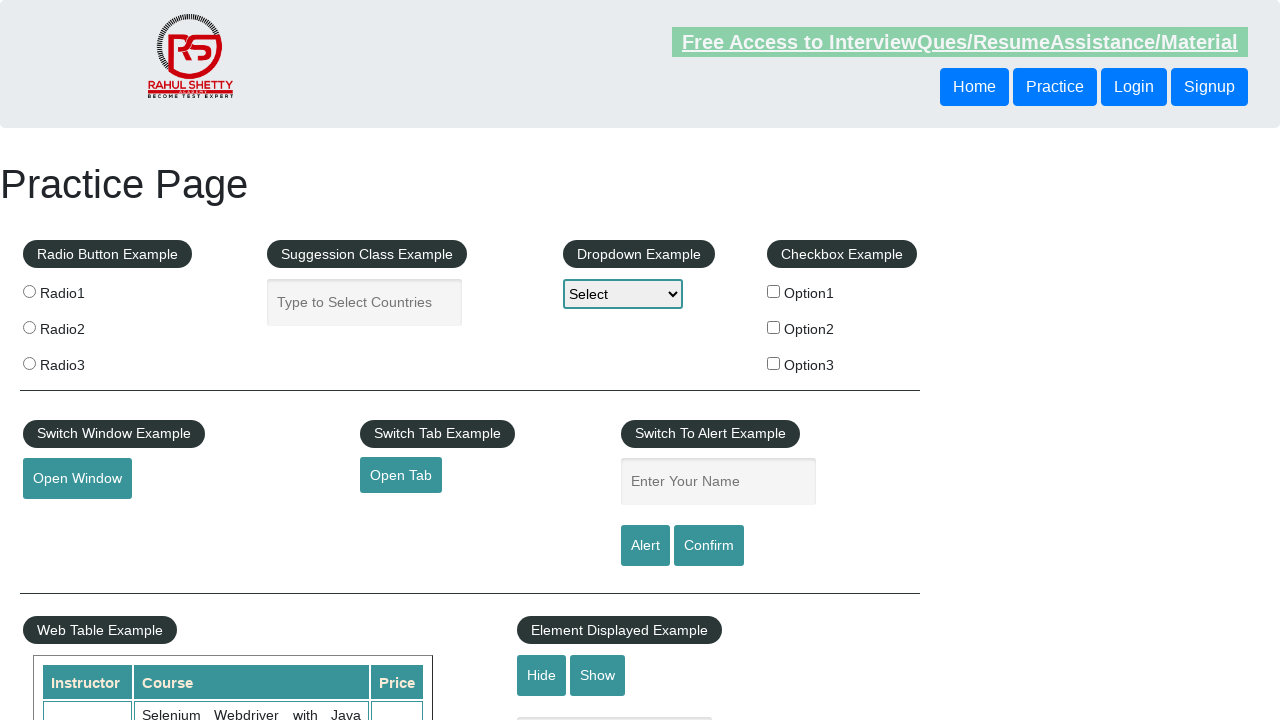

Navigated to Rahul Shetty Academy automation practice page
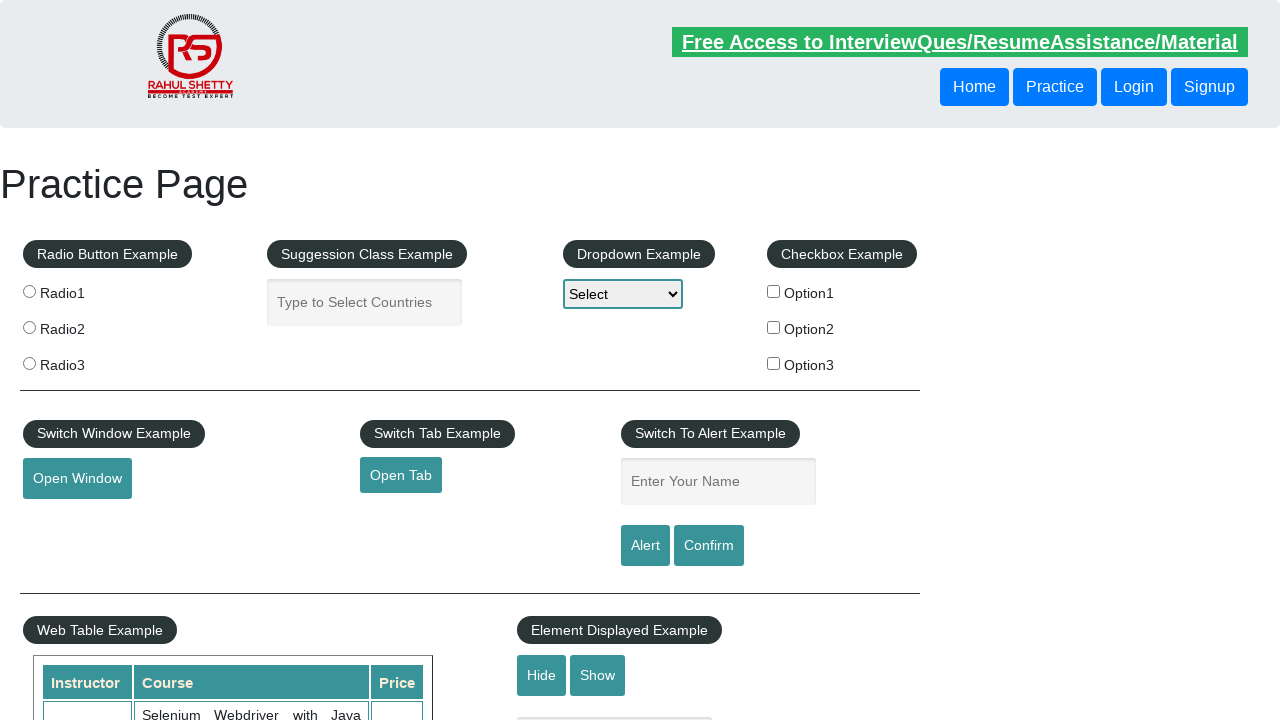

Product table loaded and ready
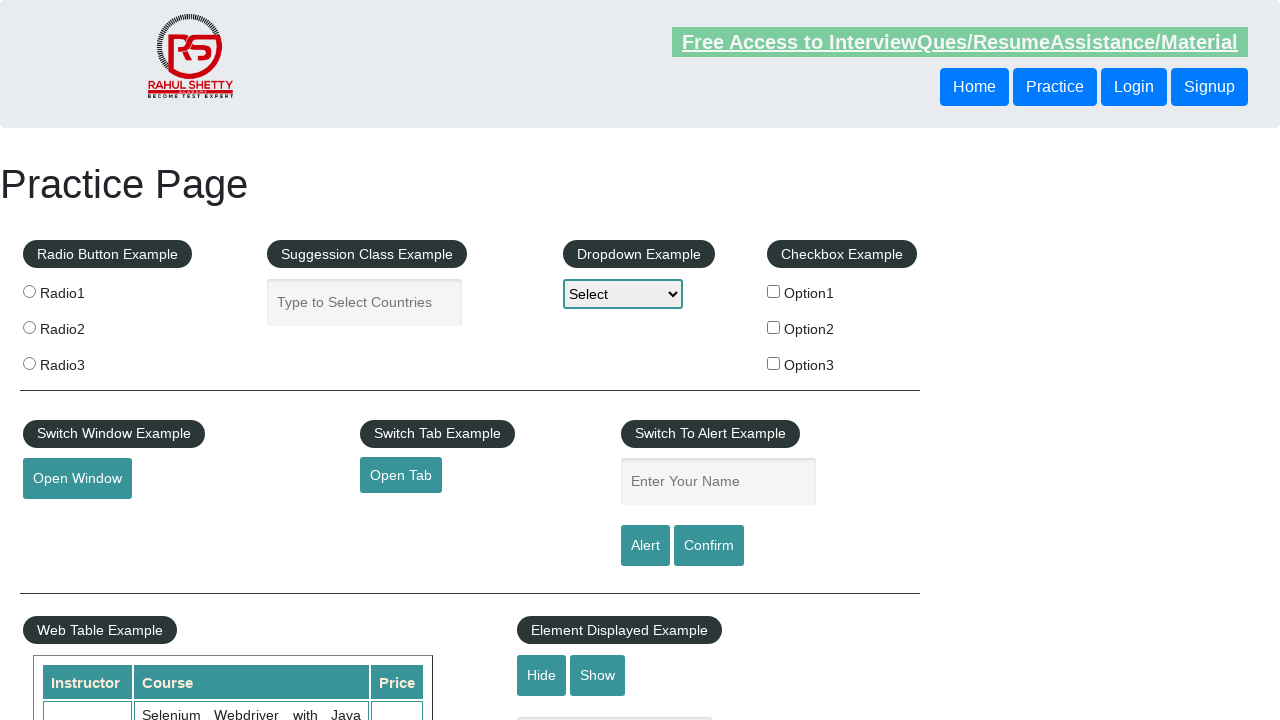

Retrieved all table rows - found 20 rows
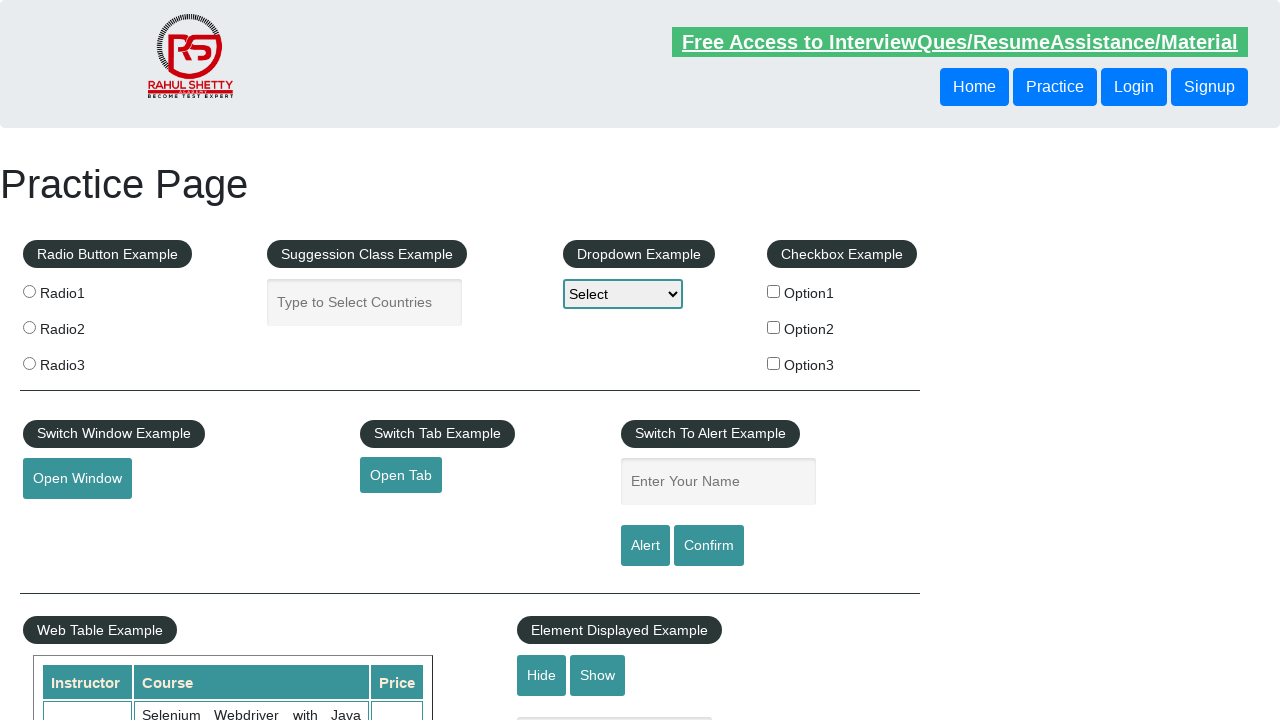

Retrieved table column headers - found 3 columns
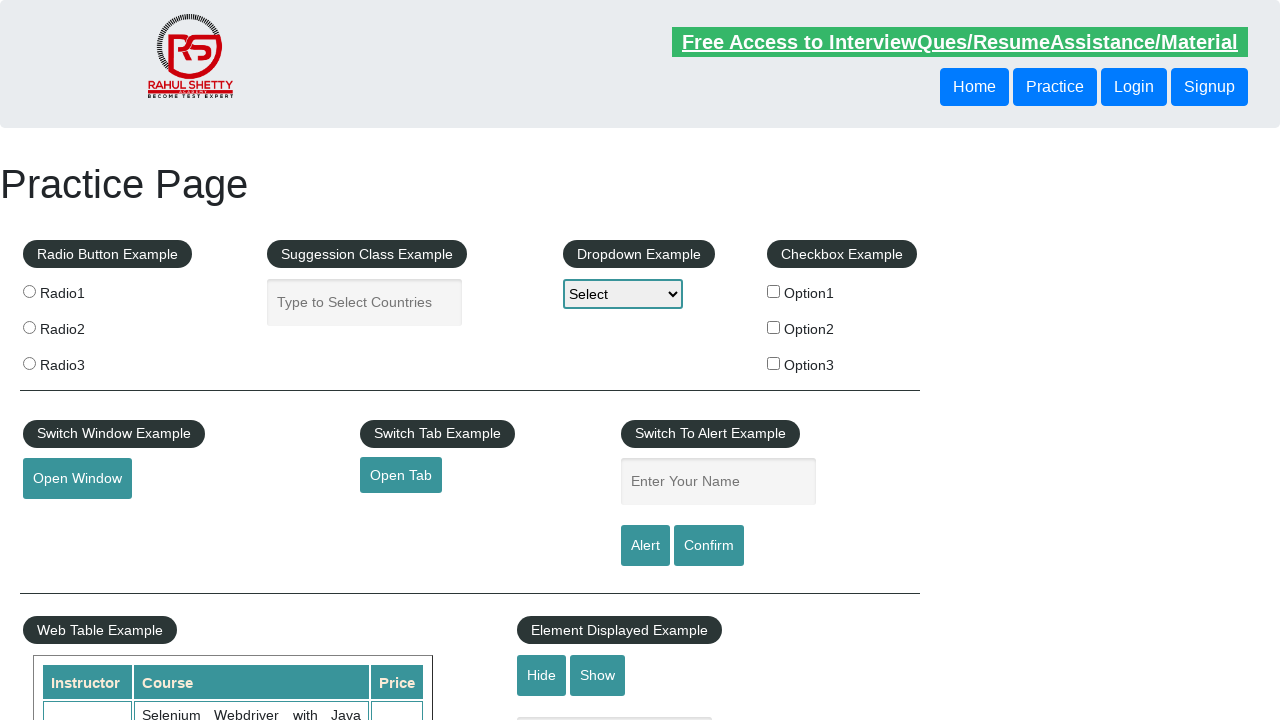

Retrieved data from third row - found 7 cells
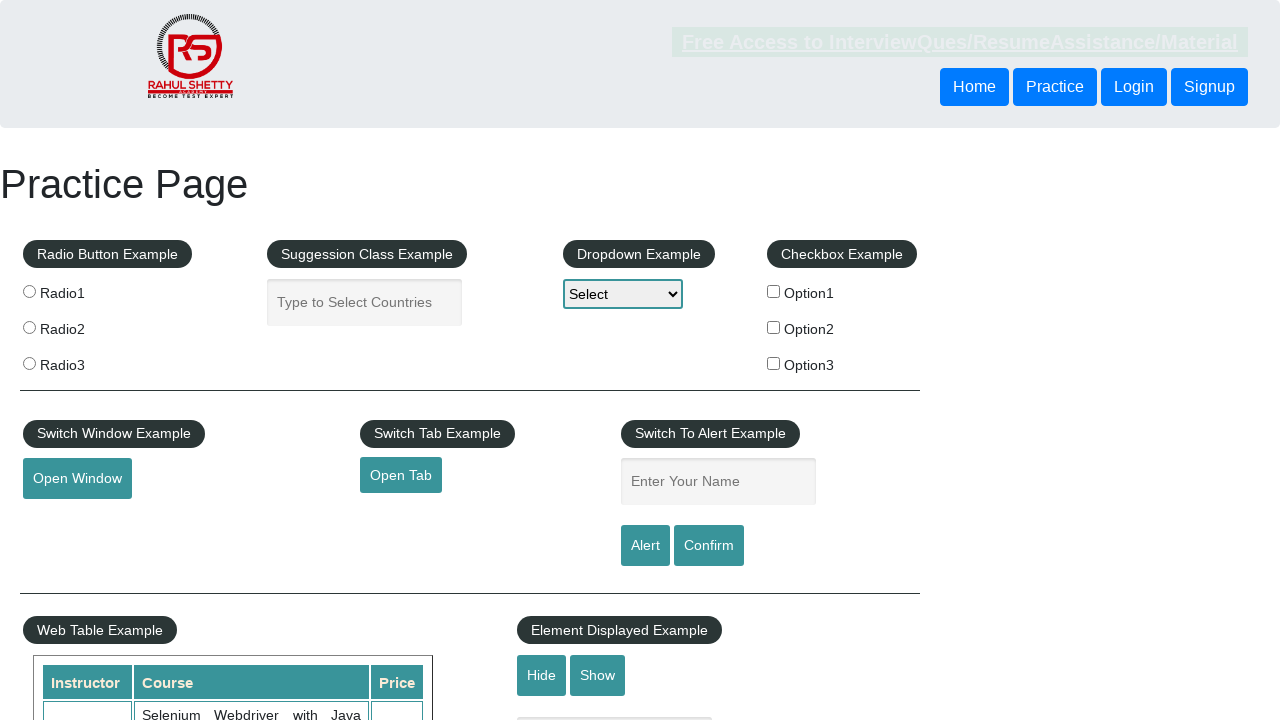

Extracted cell 1 content from third row: 'Rahul Shetty'
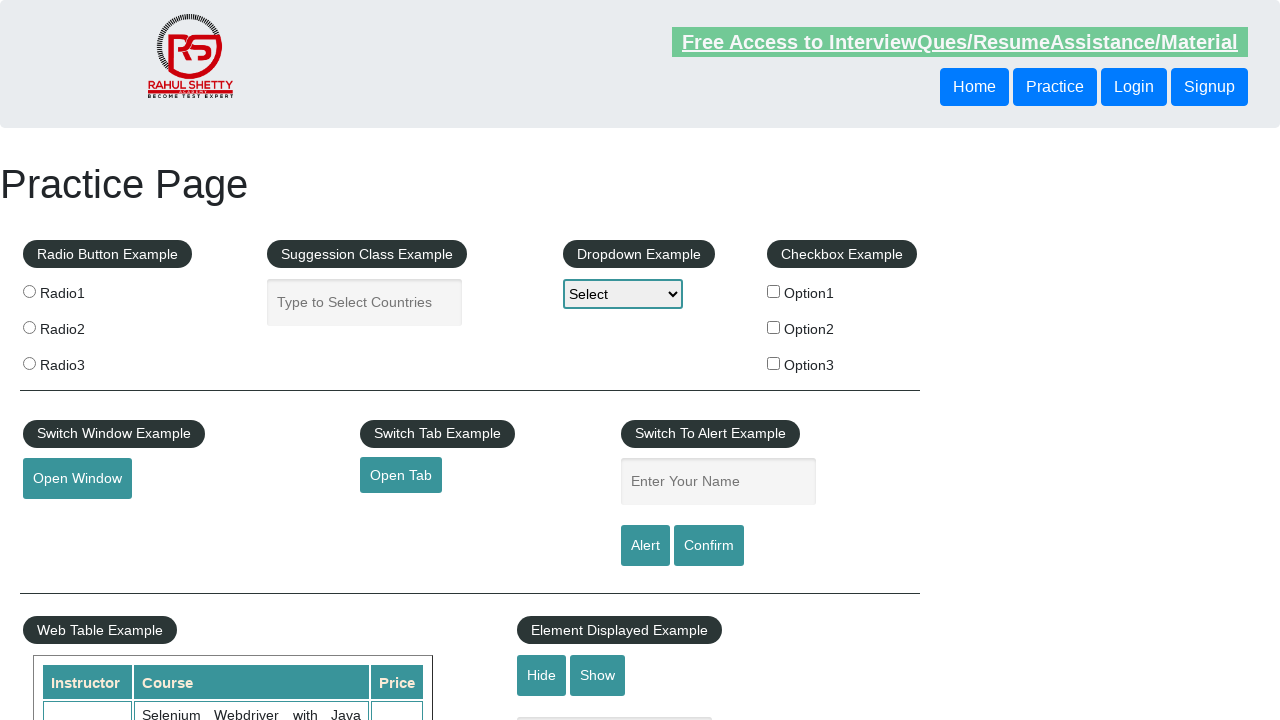

Extracted cell 2 content from third row: 'Learn SQL in Practical + Database Testing from Scratch'
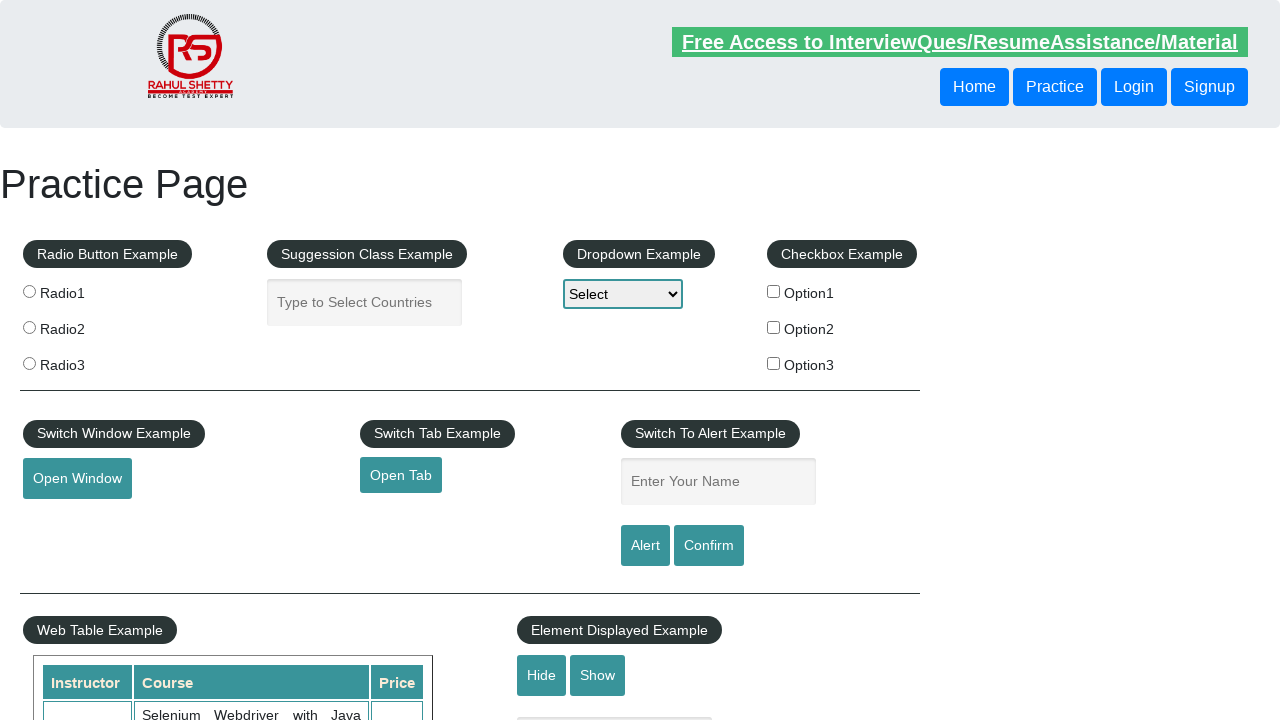

Extracted cell 3 content from third row: '25'
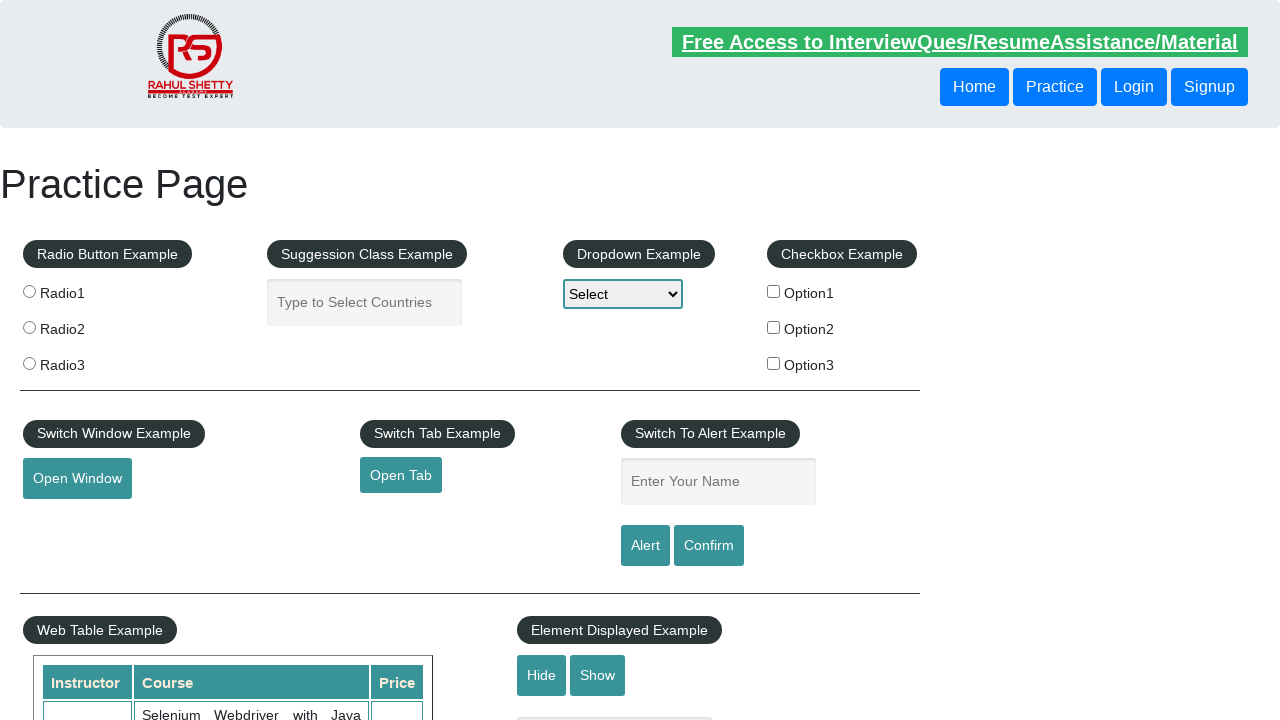

Extracted cell 4 content from third row: 'Dwayne'
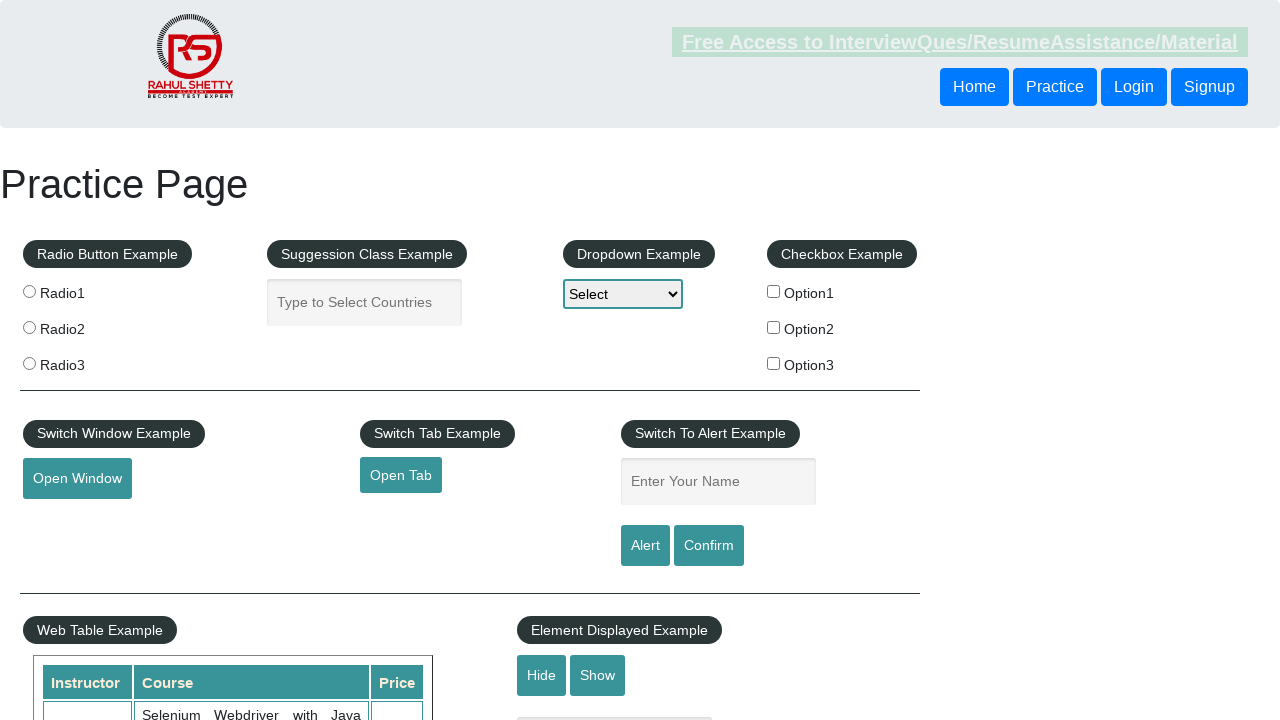

Extracted cell 5 content from third row: 'Manager'
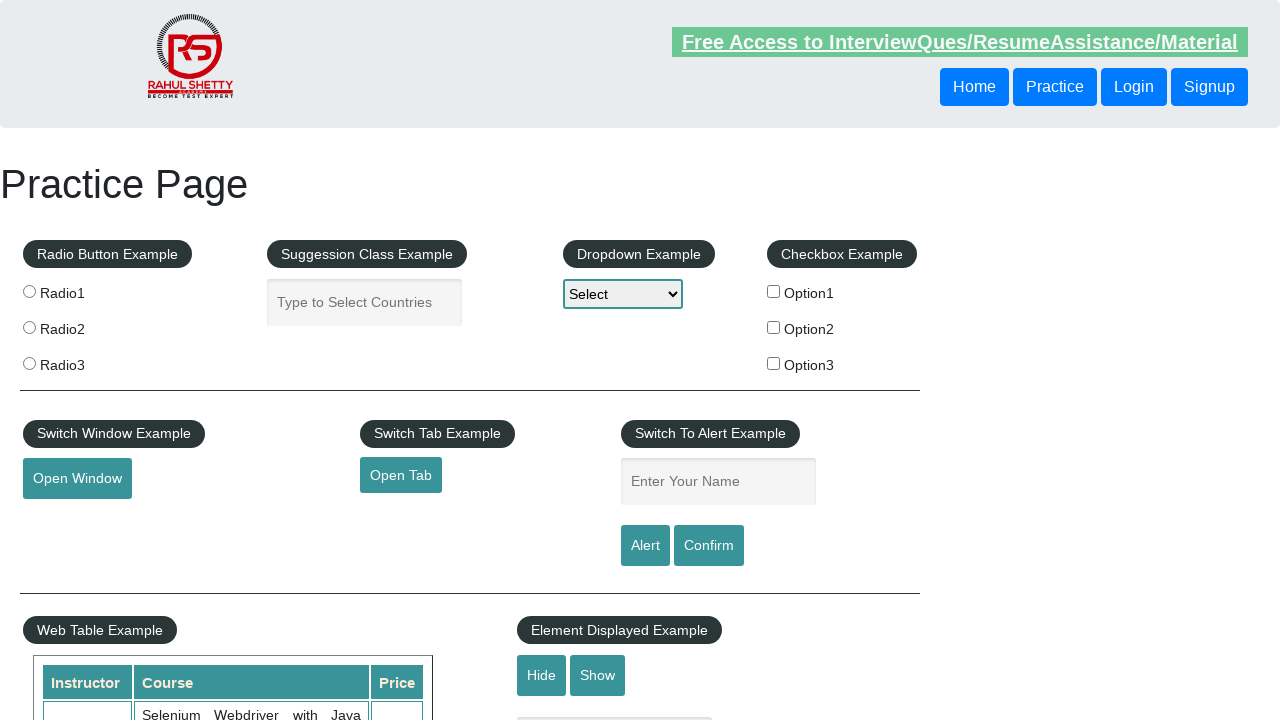

Extracted cell 6 content from third row: 'Kolkata'
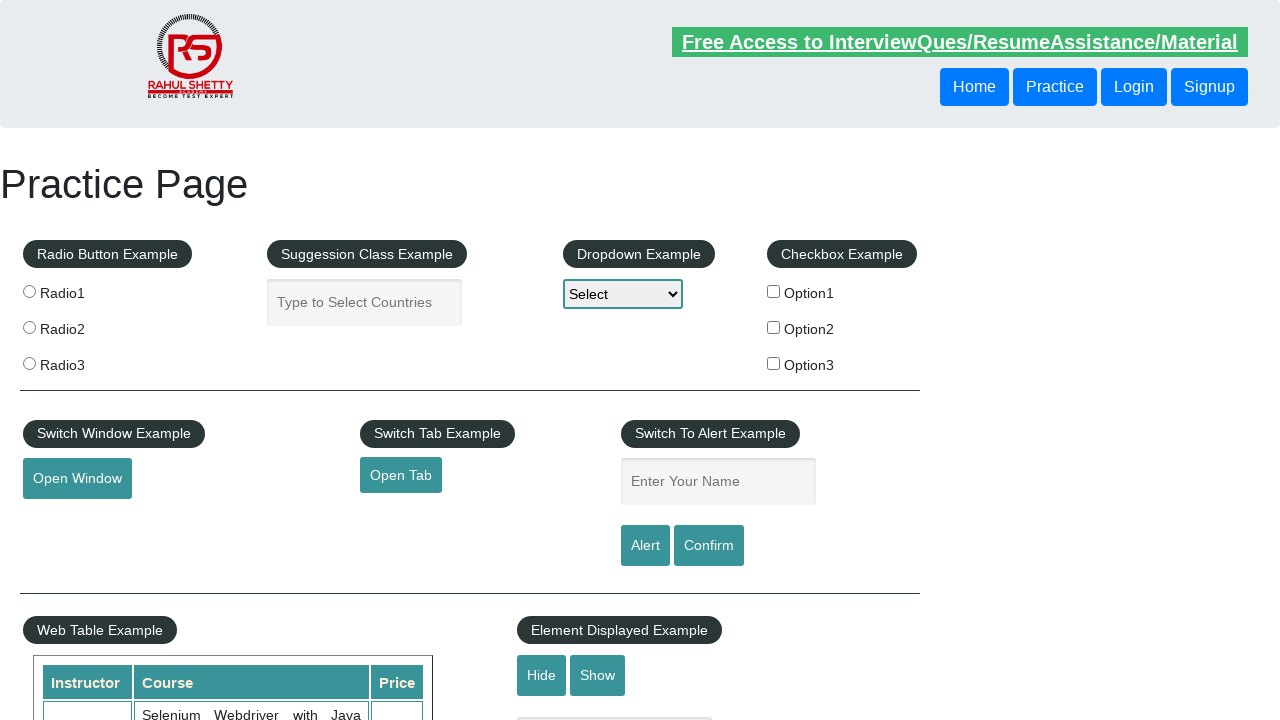

Extracted cell 7 content from third row: '48'
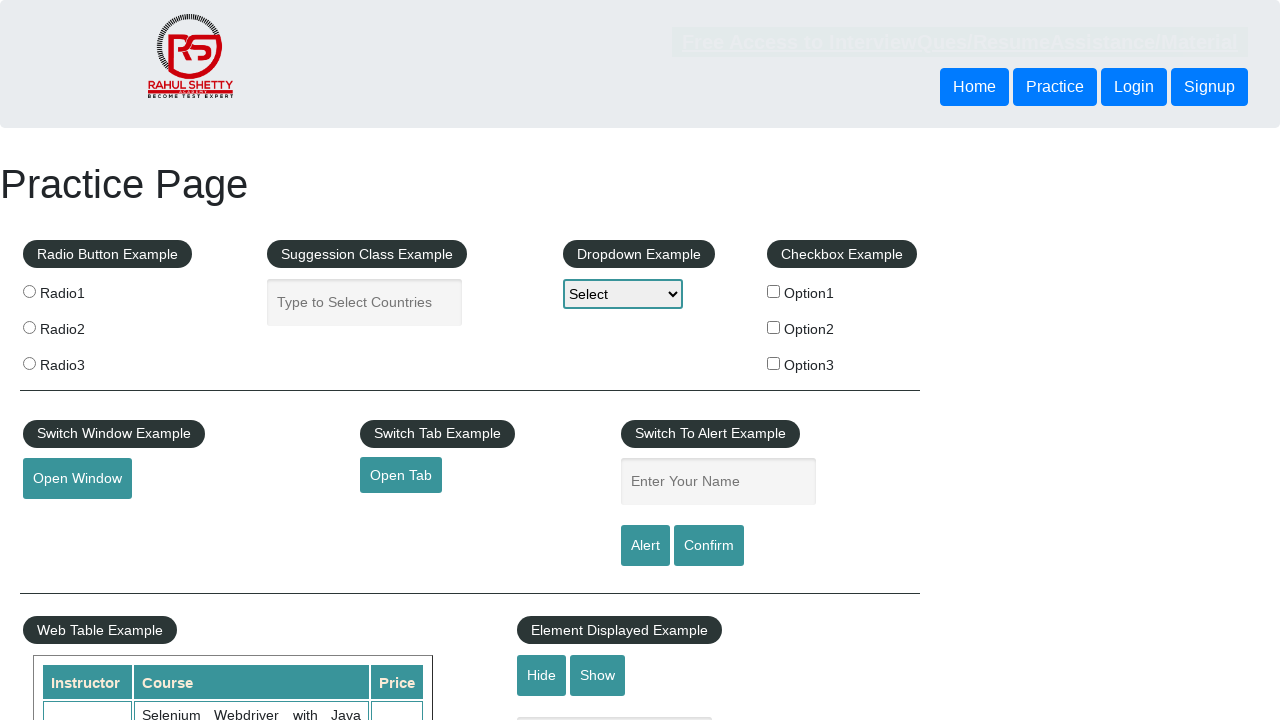

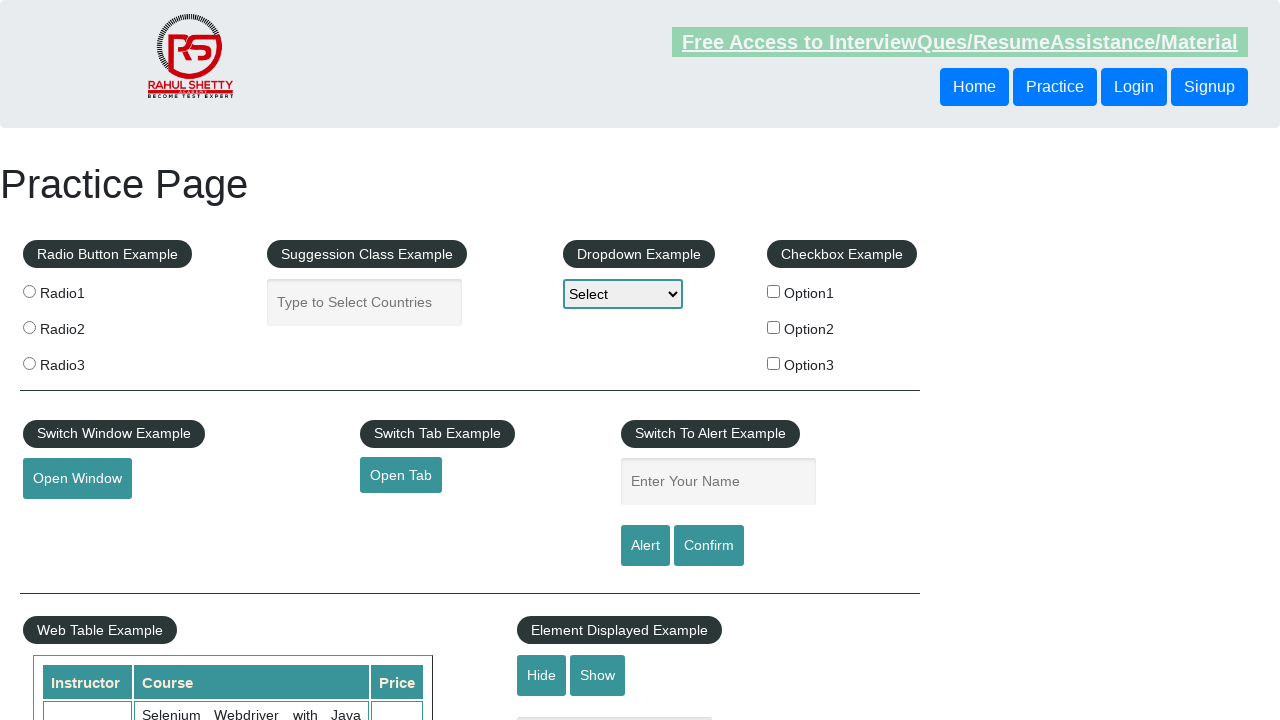